Tests filling out a registration form with dynamically changing element attributes, demonstrating how to locate elements using partial class name matching and XPath strategies.

Starting URL: https://v1.training-support.net/selenium/dynamic-attributes

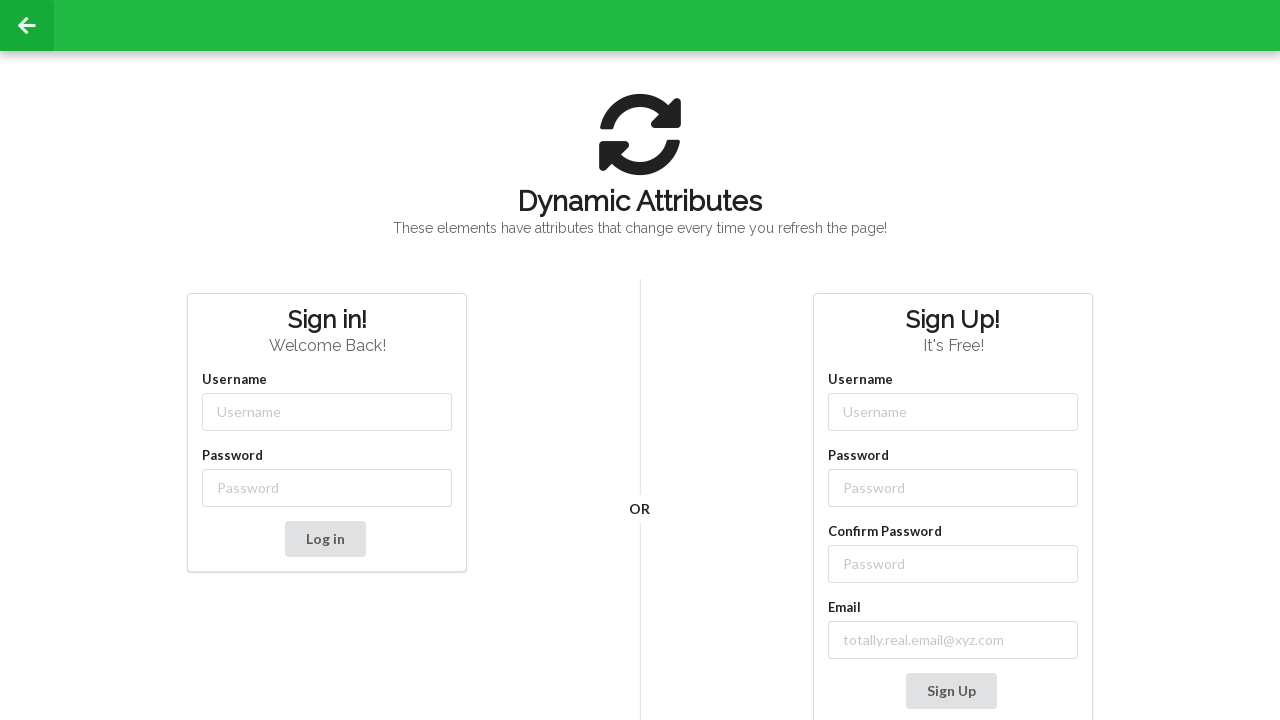

Filled username field with 'Deku' using partial class name matching on input[class*='-username']
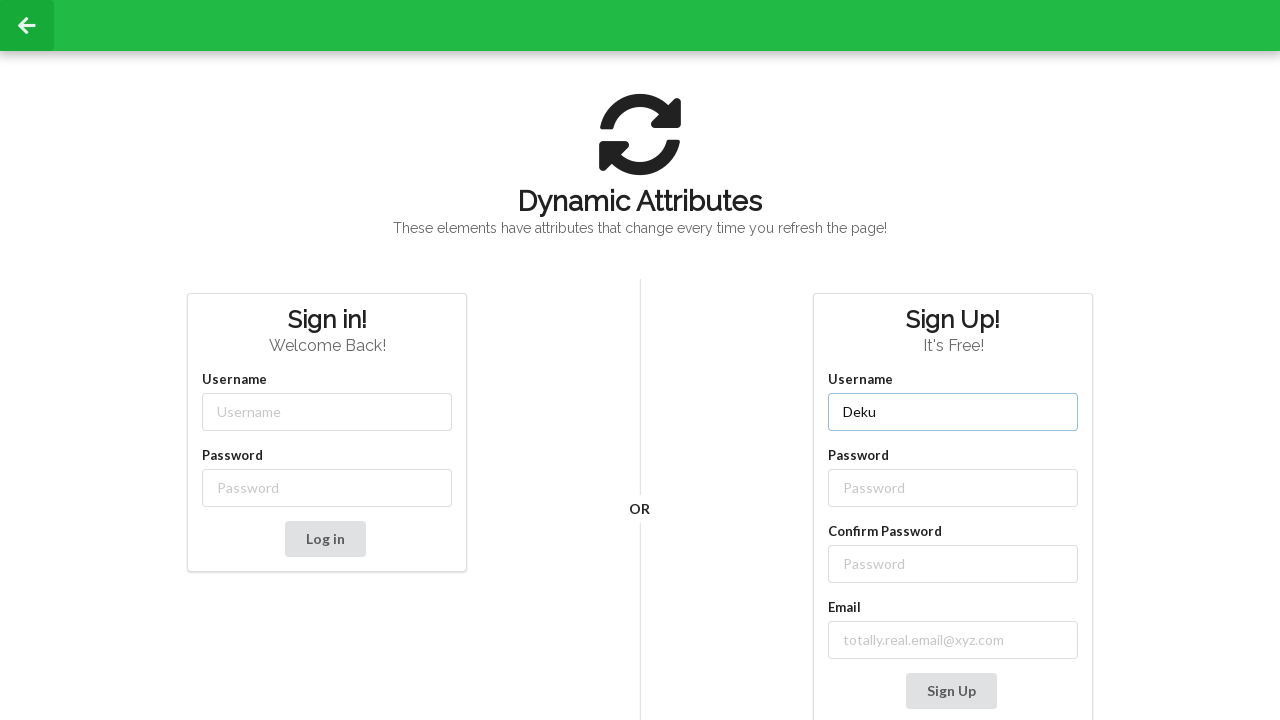

Filled password field with 'PlusUltra!' using partial class name matching on input[class*='-password']
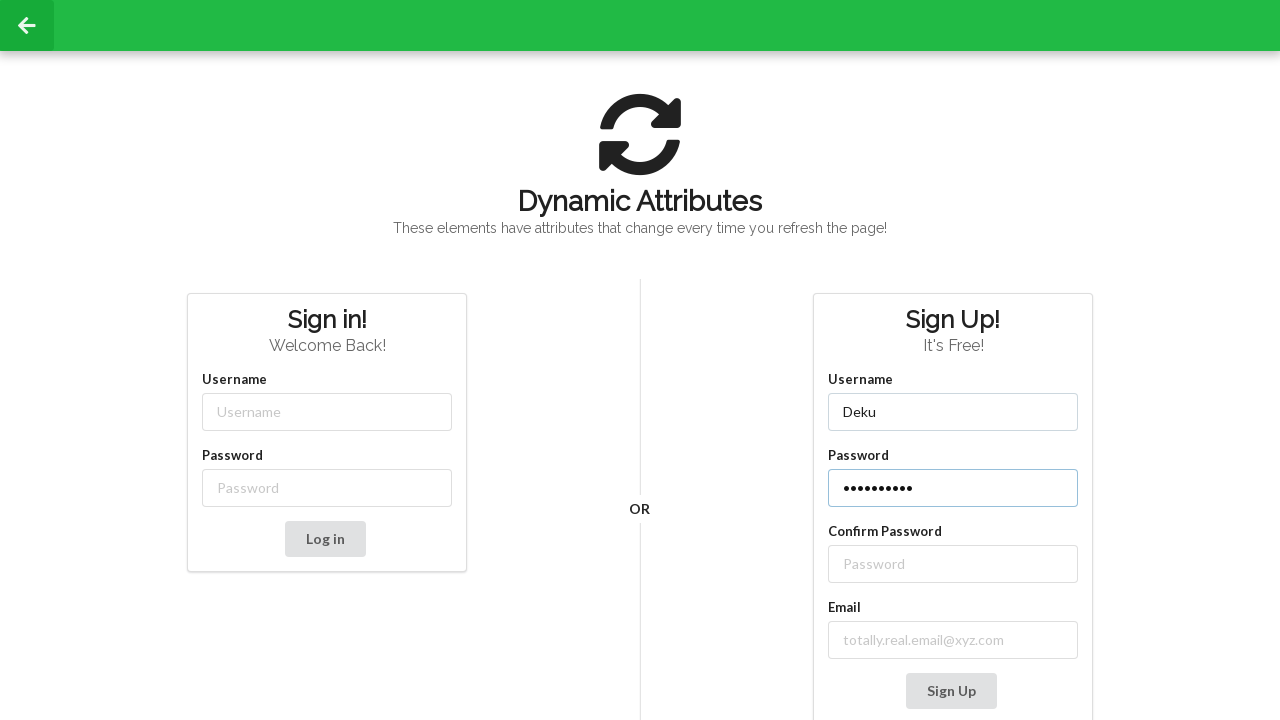

Filled confirm password field with 'PlusUltra!' using XPath strategy on //label[contains(text(), 'Confirm Password')]//following::input
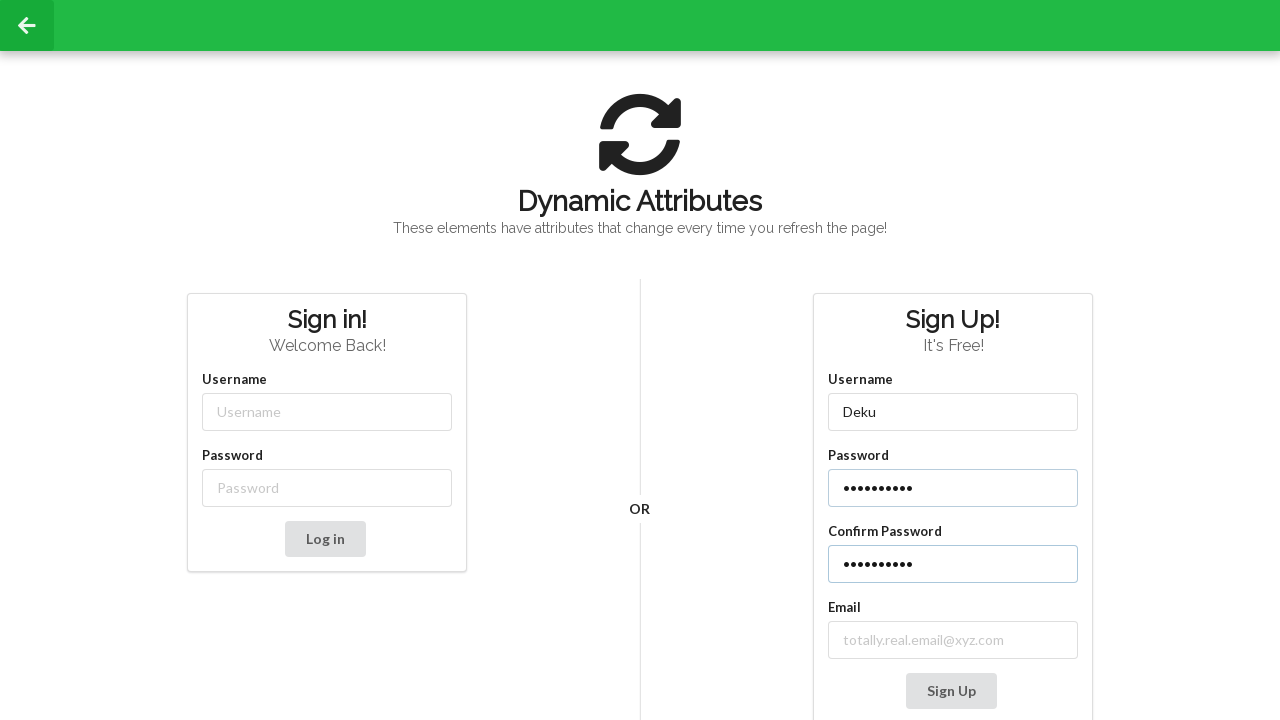

Filled email field with 'deku@ua.edu' using partial class name matching on input[class*='email-']
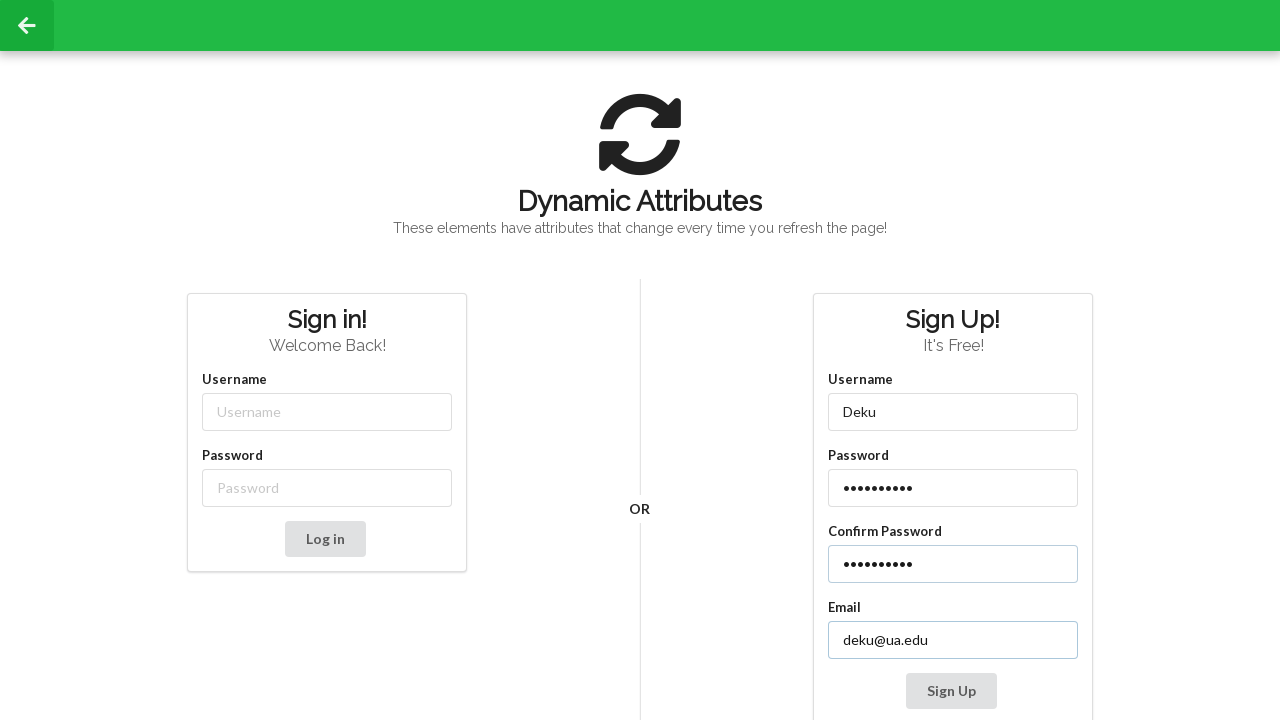

Clicked the Sign Up button to submit the form at (951, 691) on button:text('Sign Up')
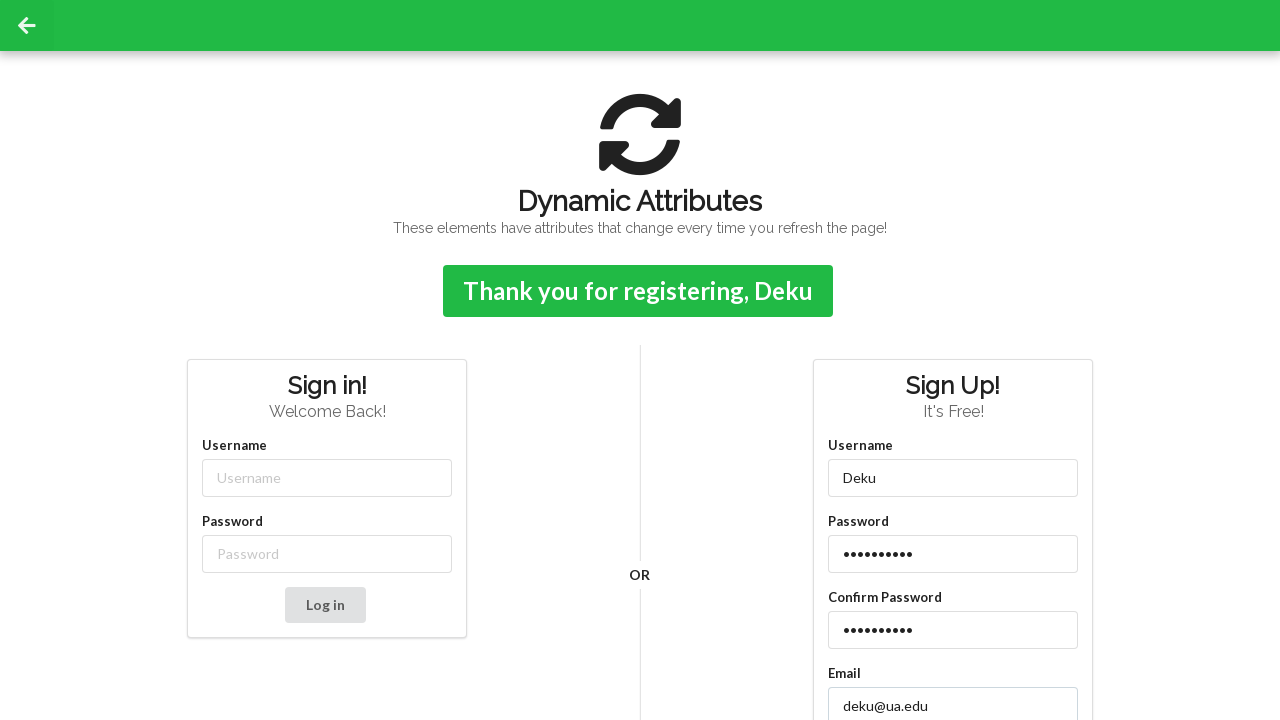

Registration confirmation message appeared
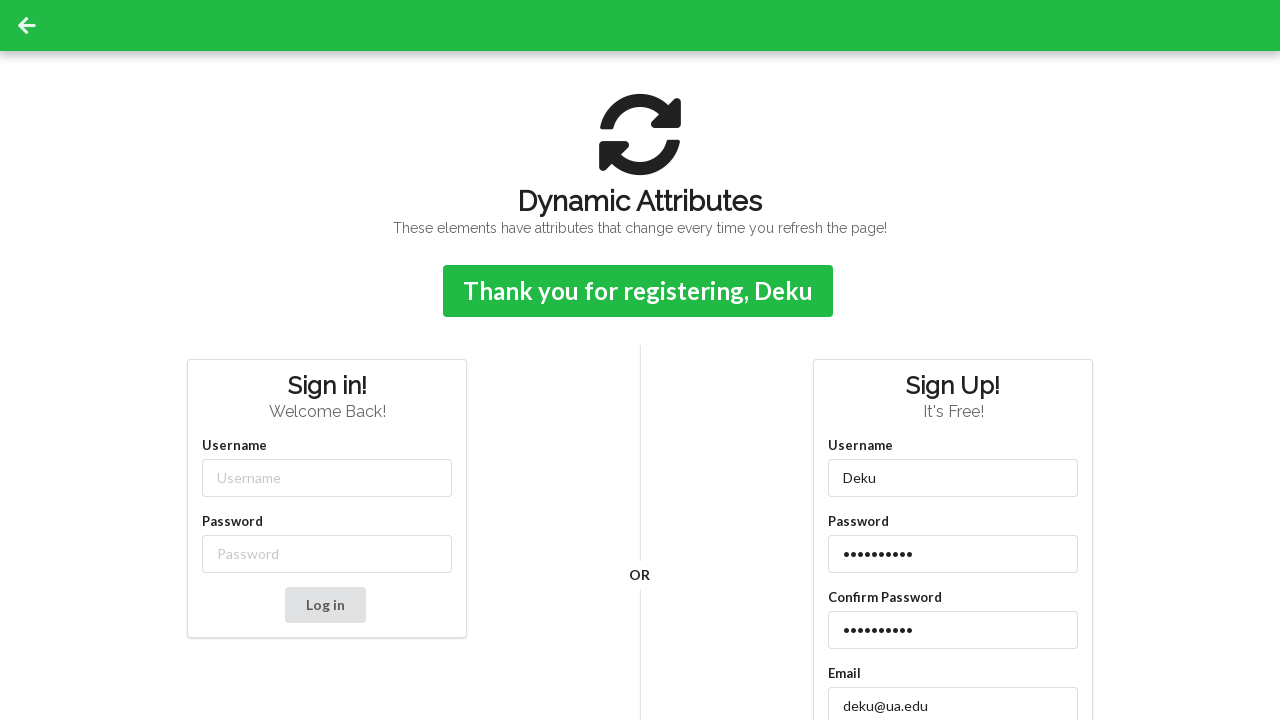

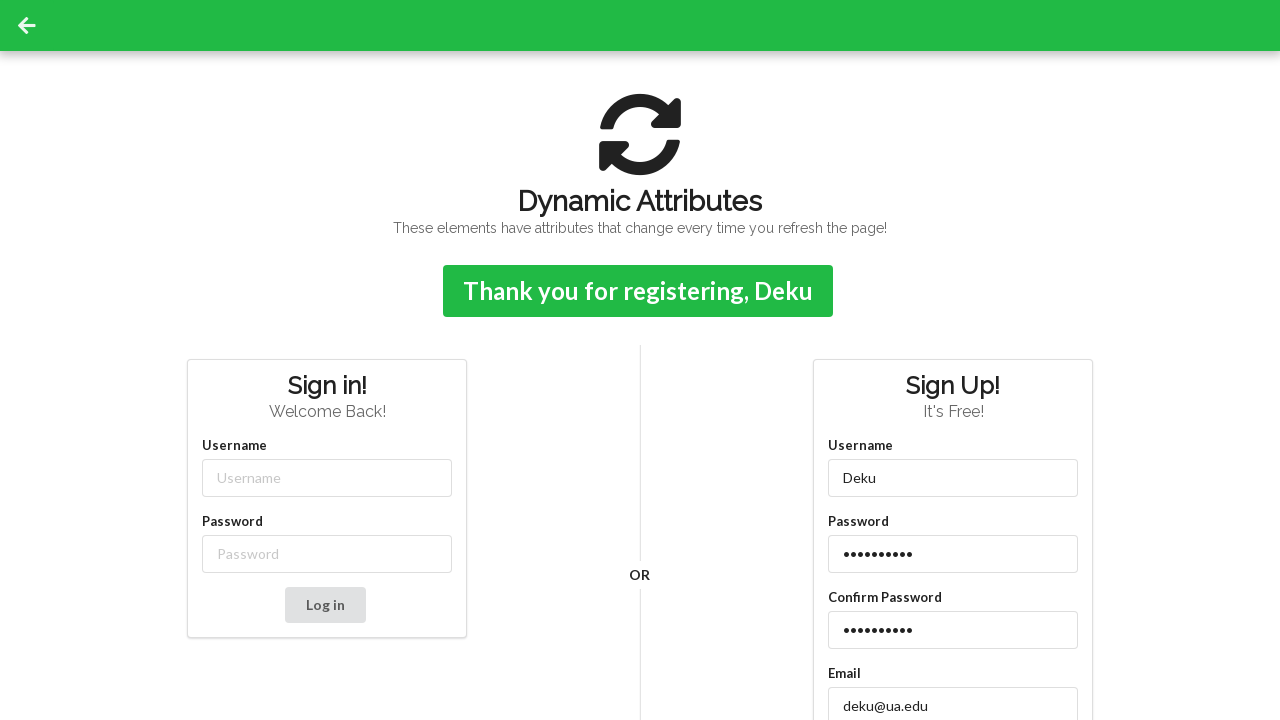